Tests that a password missing uppercase letters shows an error message on the free trial form

Starting URL: https://www.activetrail.com/free-trial/

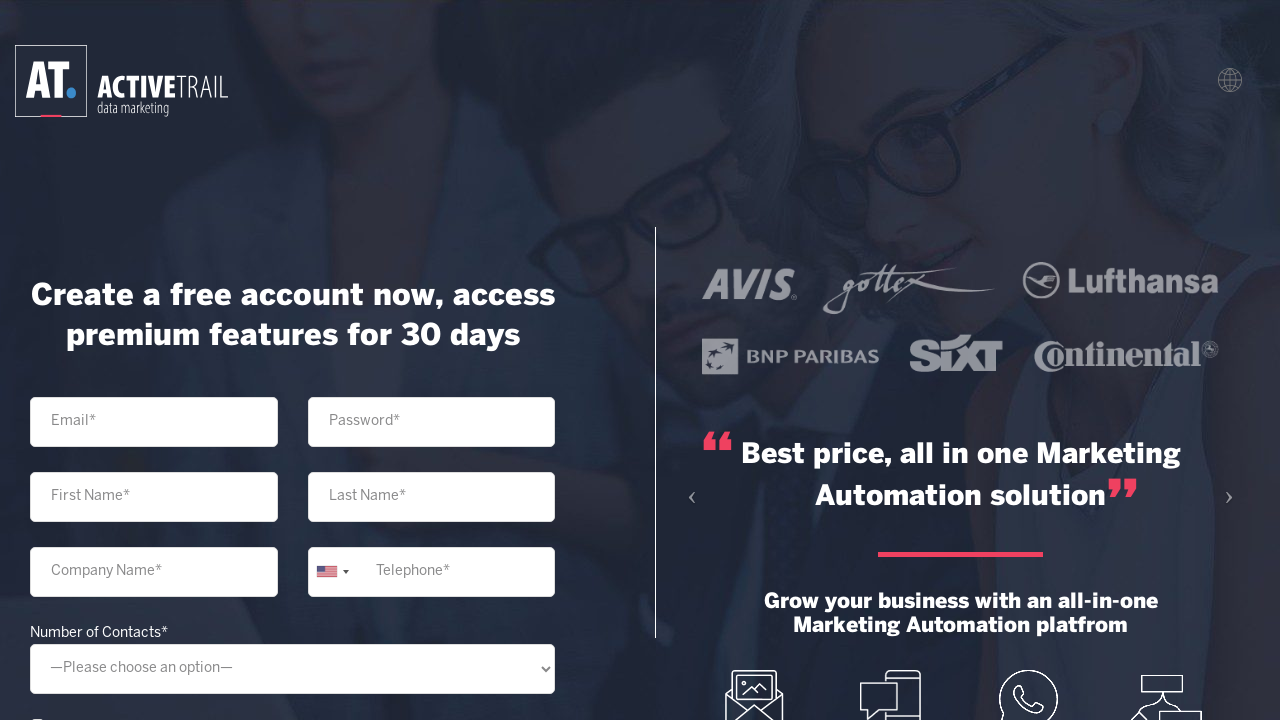

Filled password field with '1@abcdefgh' (missing uppercase letters) on input[type='password']
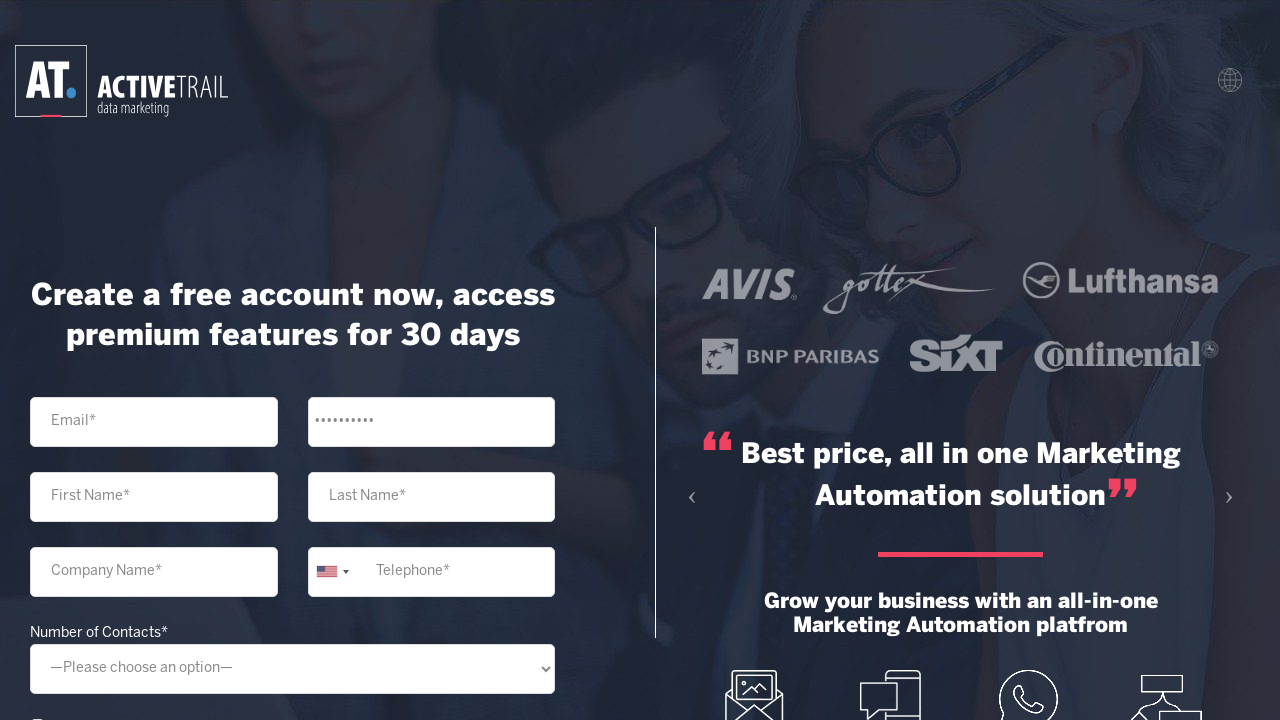

Clicked submit button on free trial form at (292, 553) on xpath=//input[@type='submit']
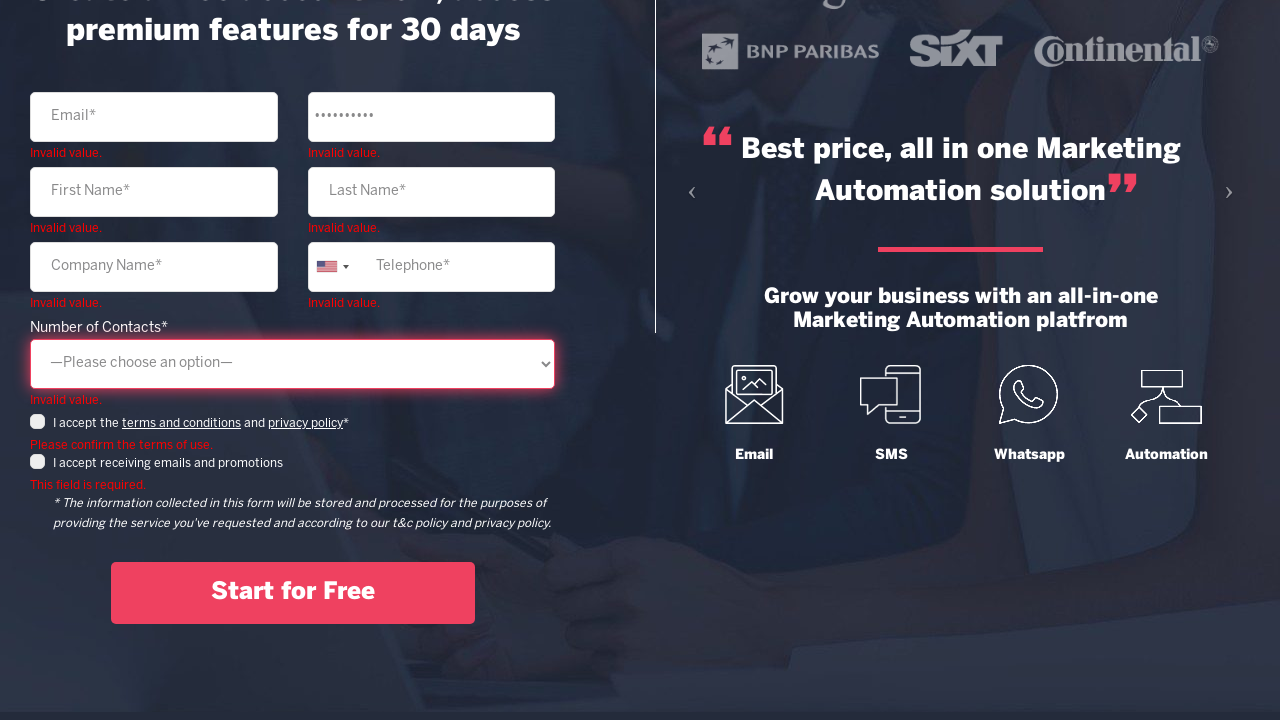

Error message for missing uppercase appeared
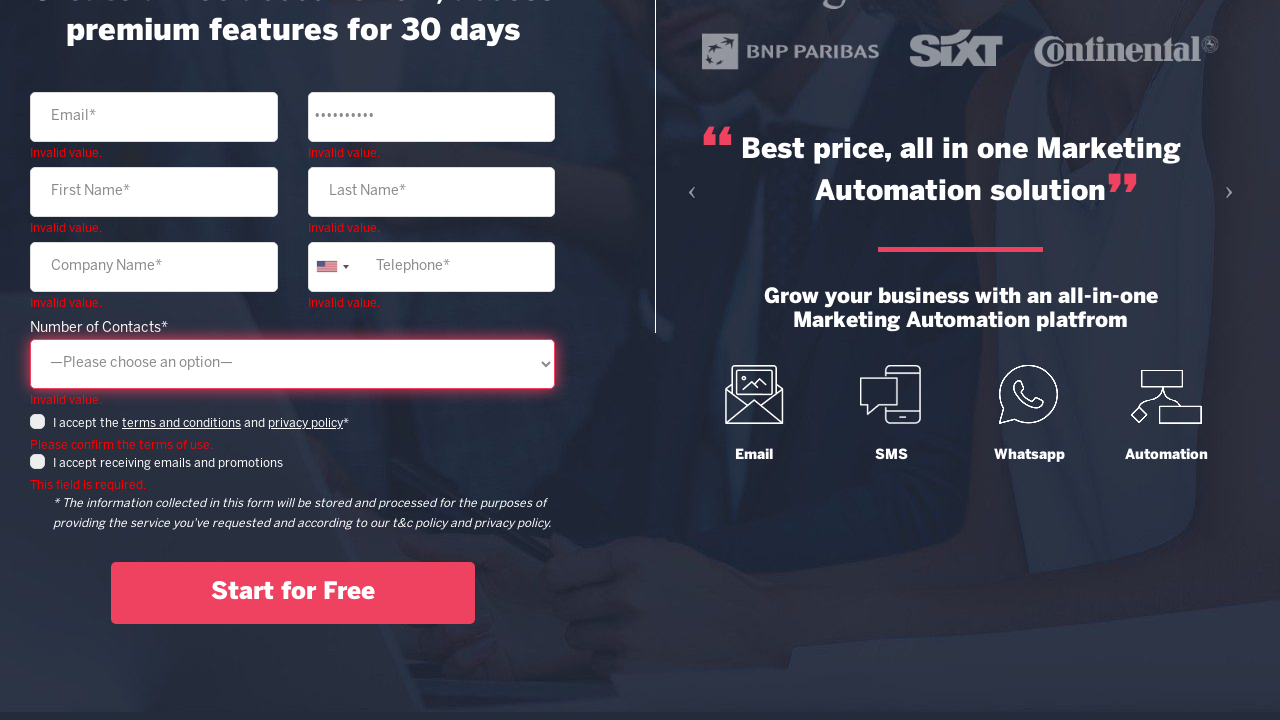

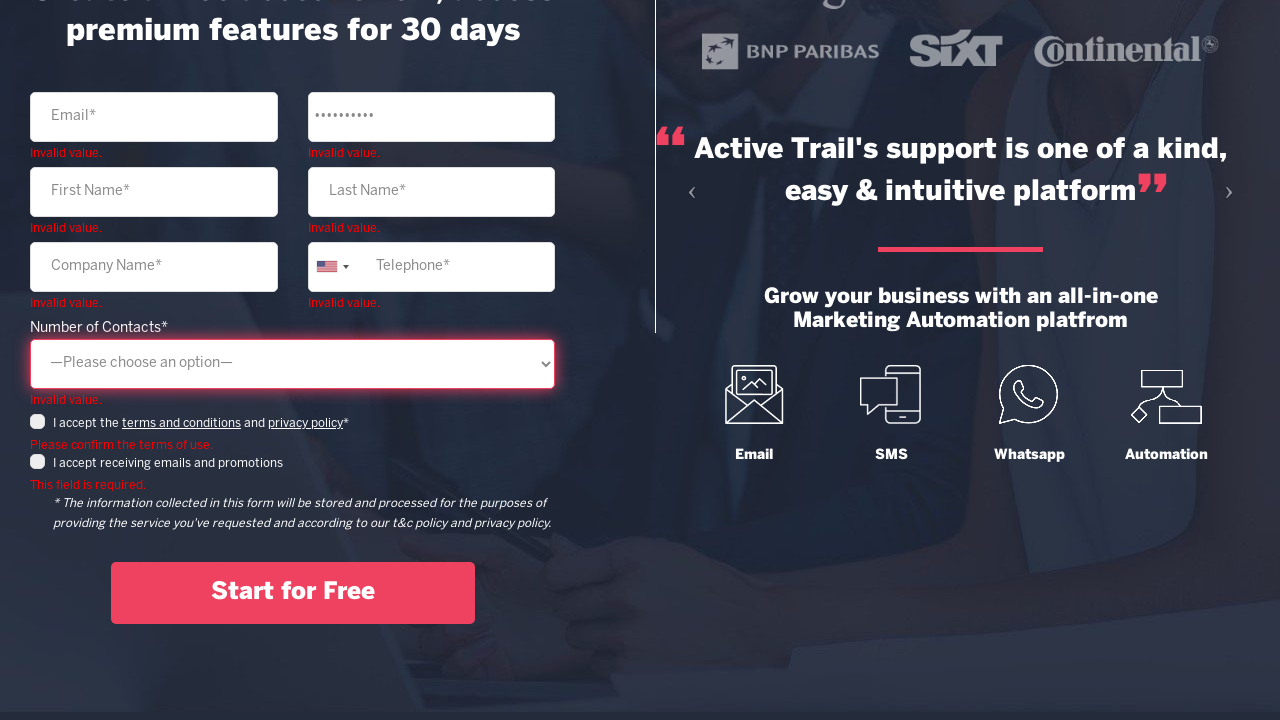